Tests element display verification by checking if email field, education textarea, and under-18 radio button are displayed, then fills the email field with test data.

Starting URL: https://automationfc.github.io/basic-form/index.html

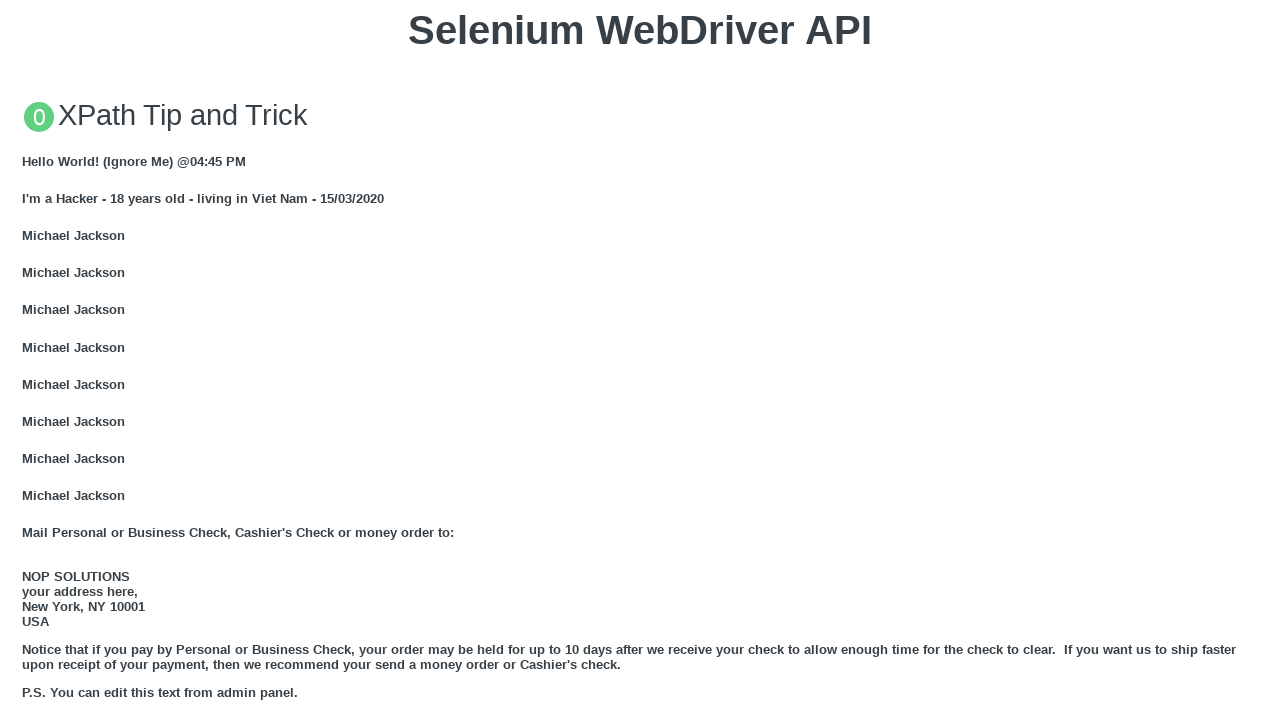

Waited for email field (#mail) to load
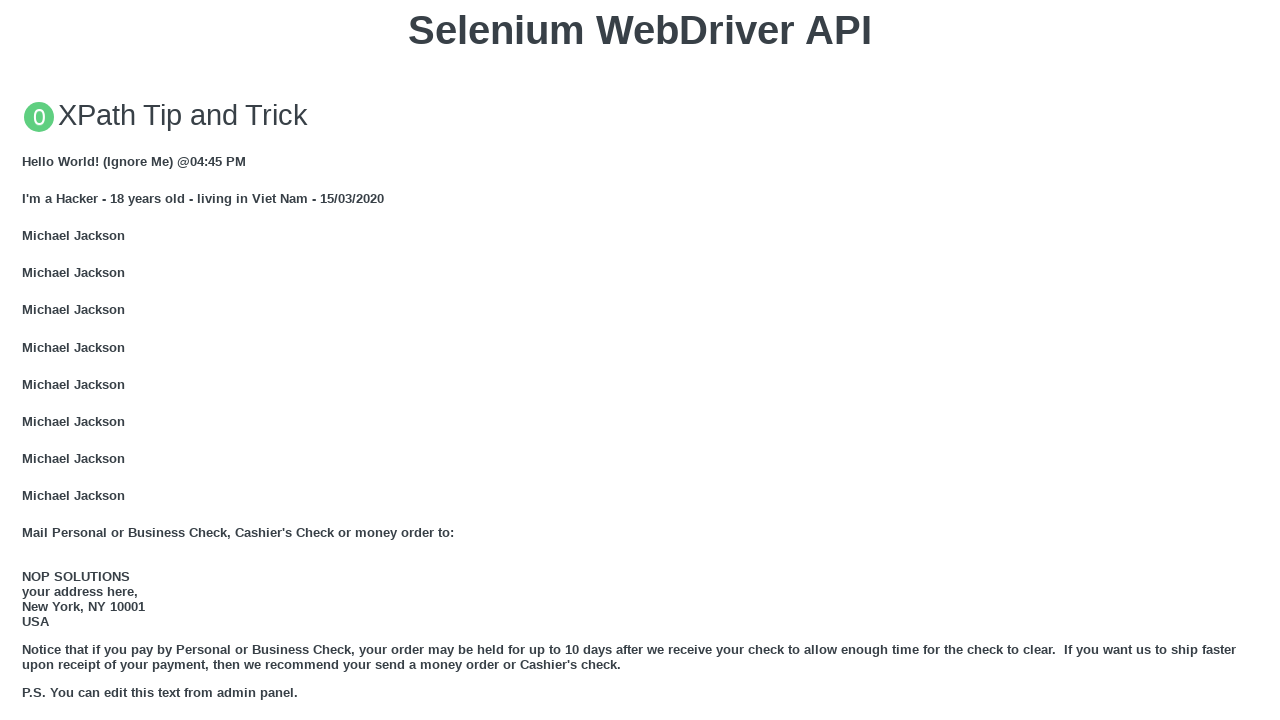

Email field (#mail) is visible
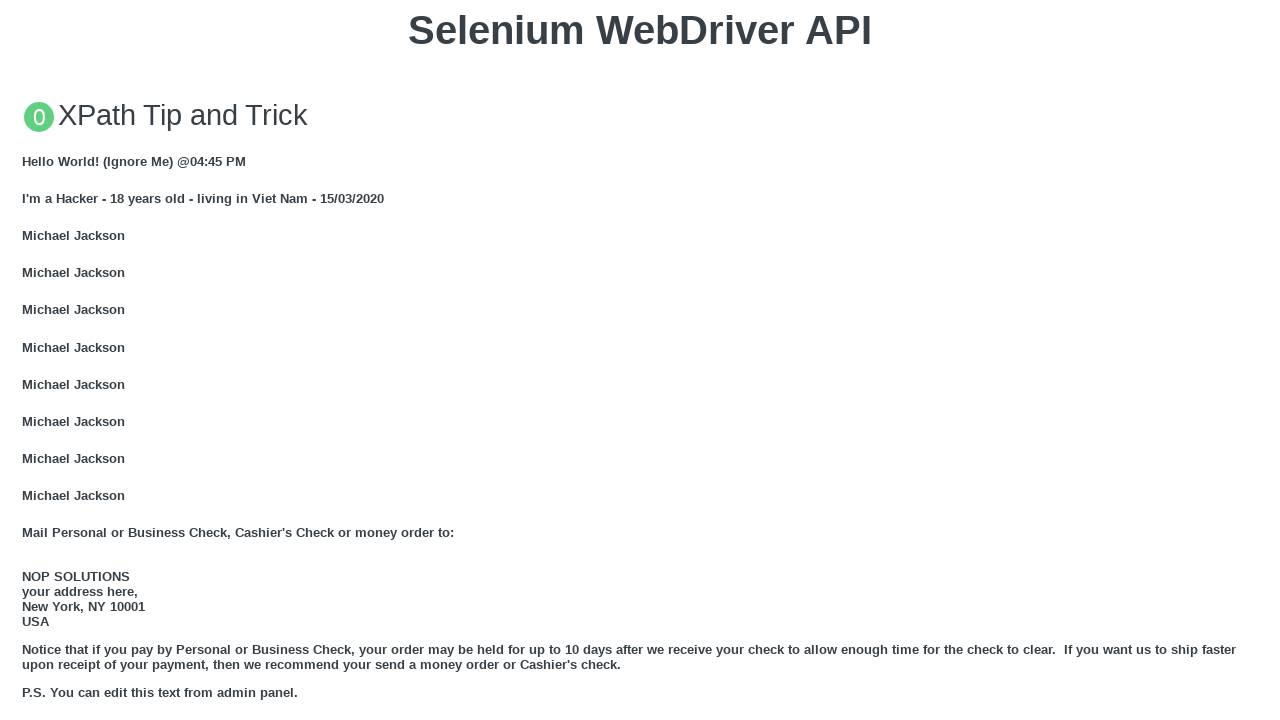

Filled email field with 'Automation Testing' on #mail
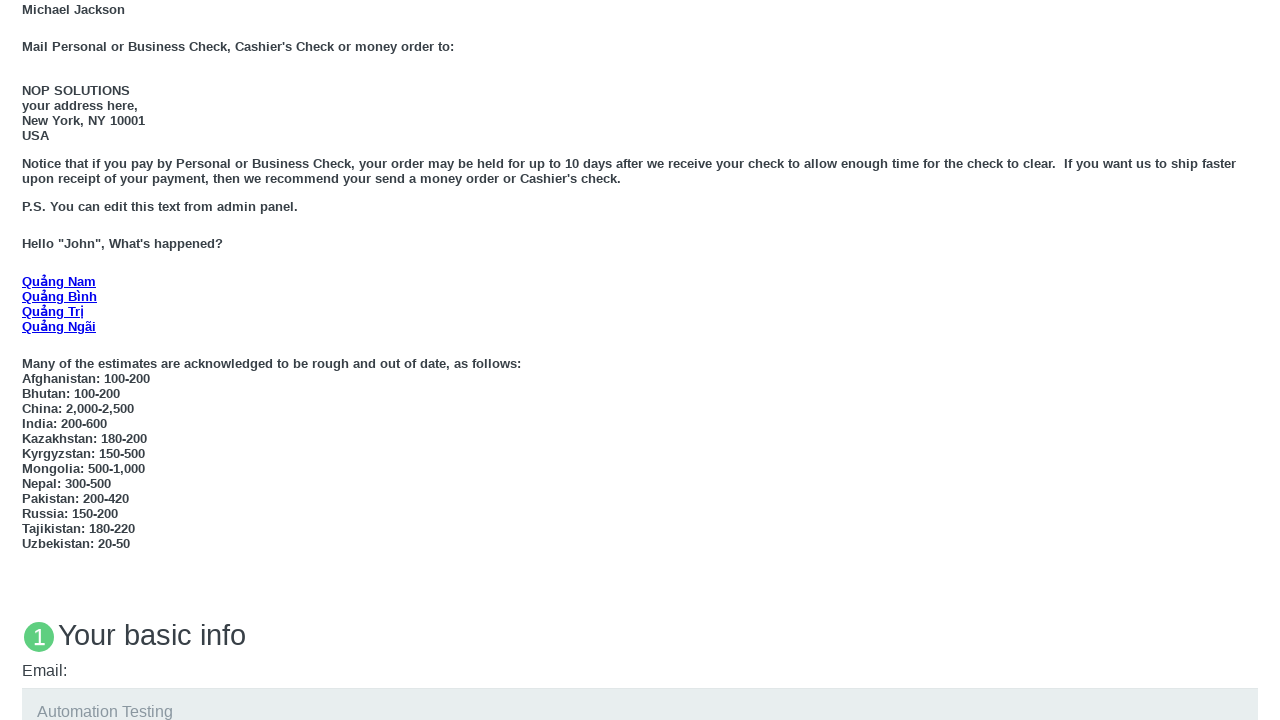

Education textarea (#edu) is visible
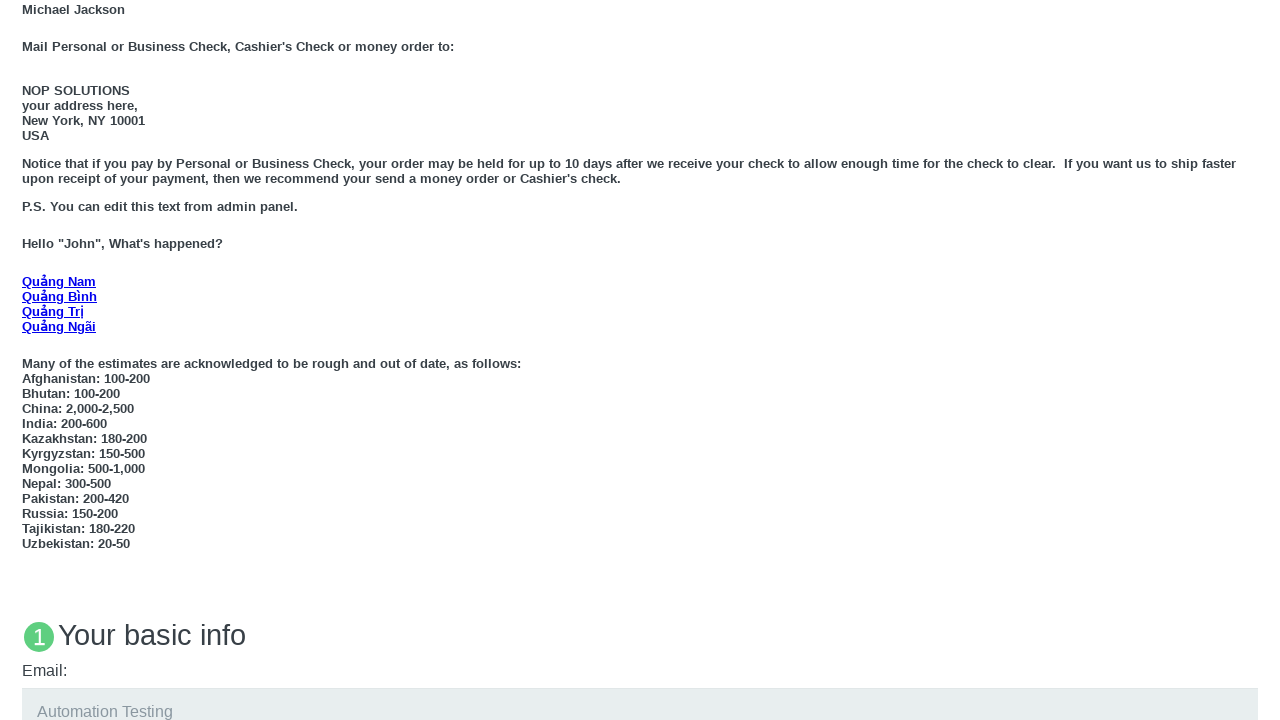

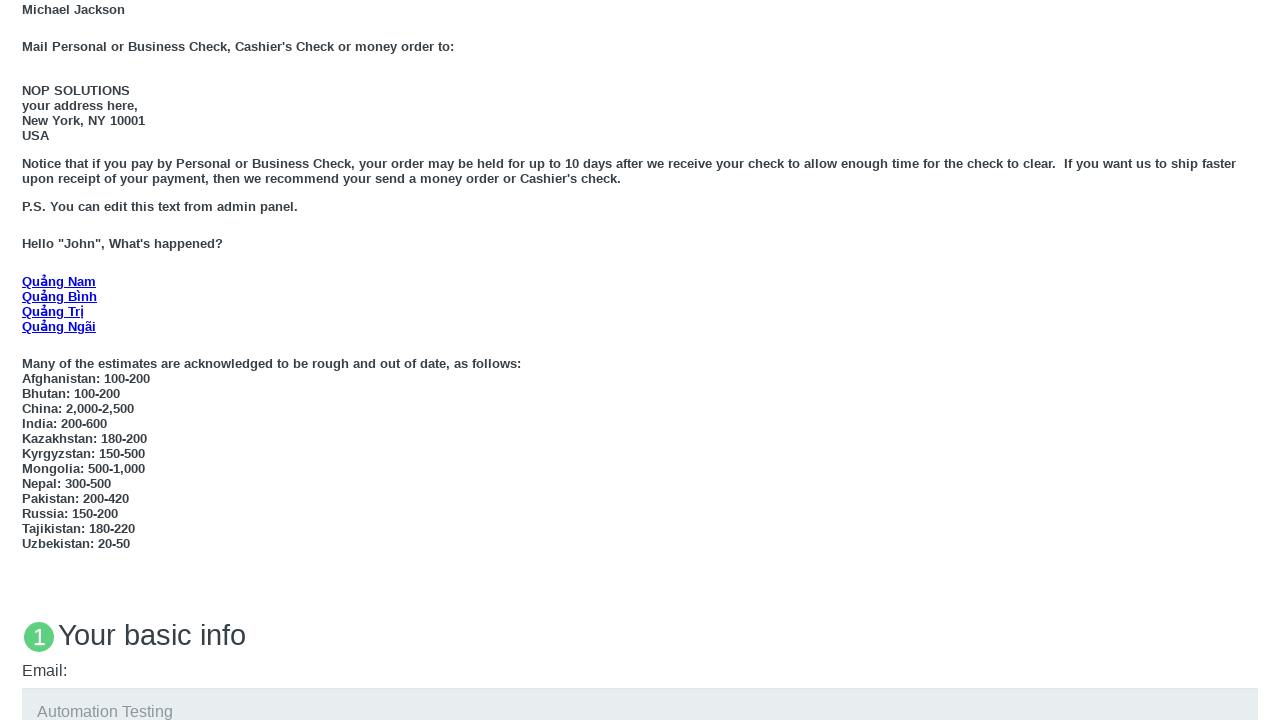